Tests registration form using implicit waits and a custom wait function for element visibility

Starting URL: https://victoretc.github.io/selenium_waits/

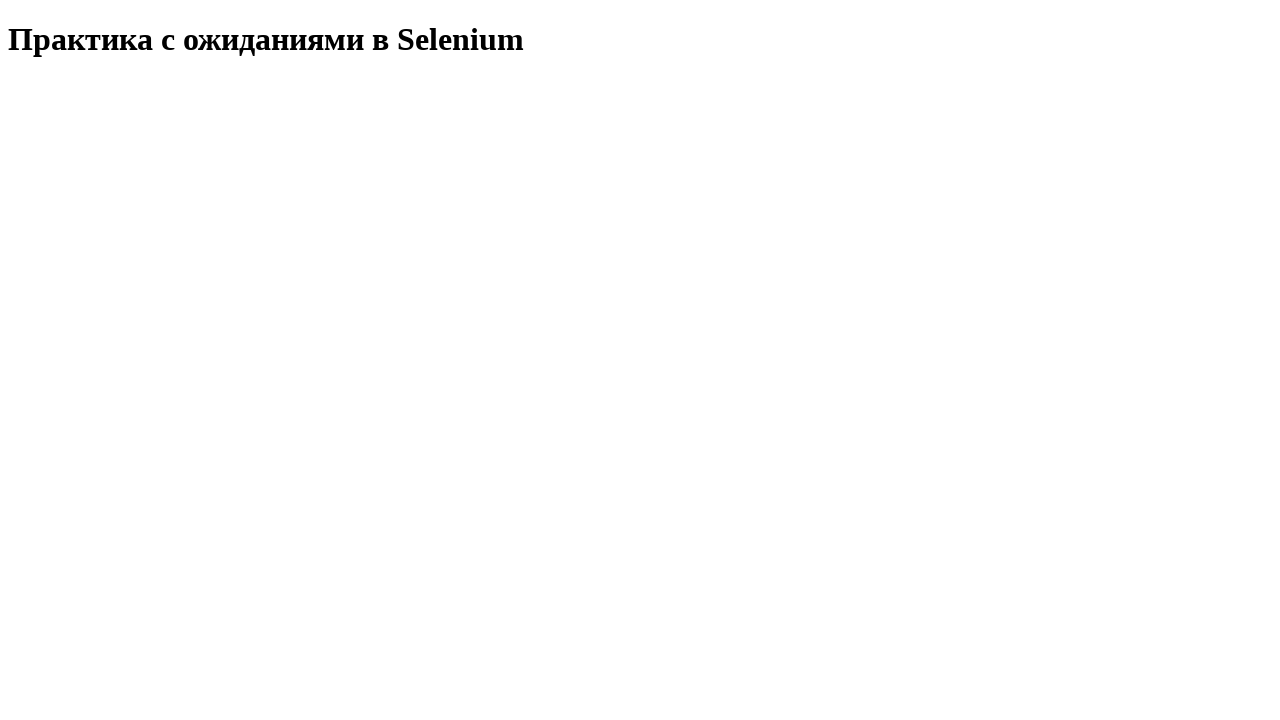

Waited for 'Start Testing' button to become visible
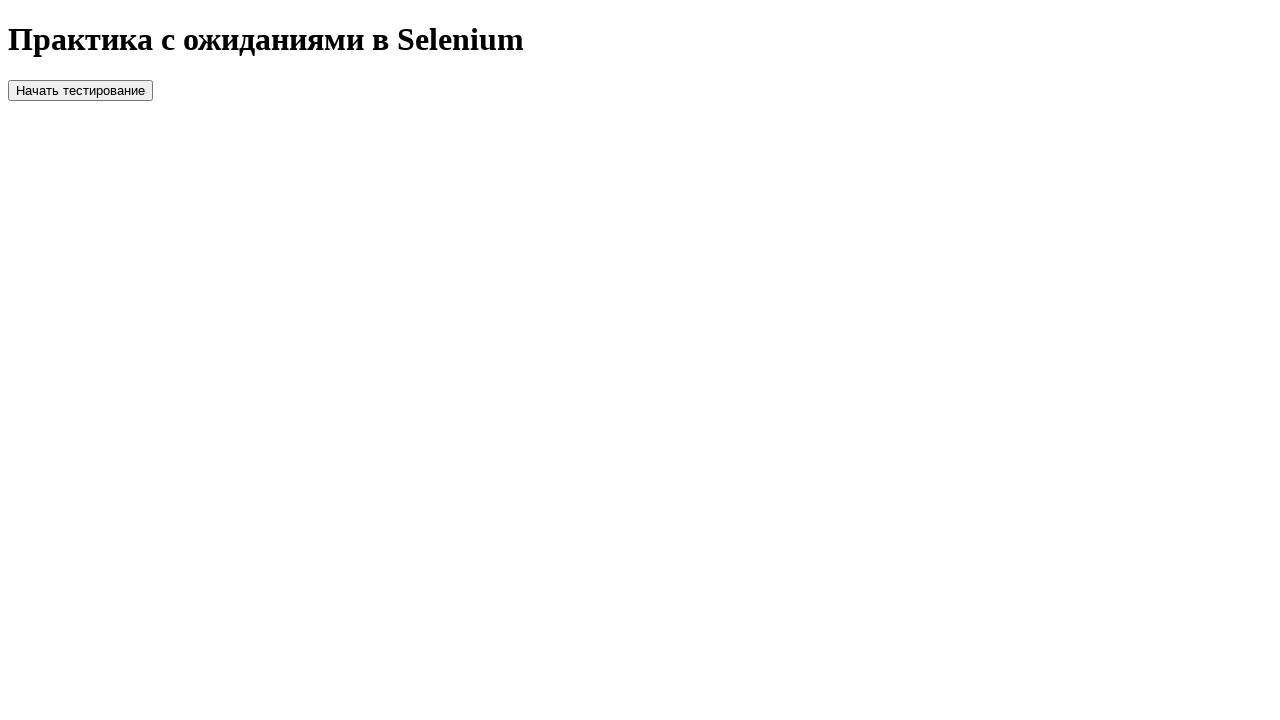

Clicked 'Start Testing' button at (80, 90) on #startTest
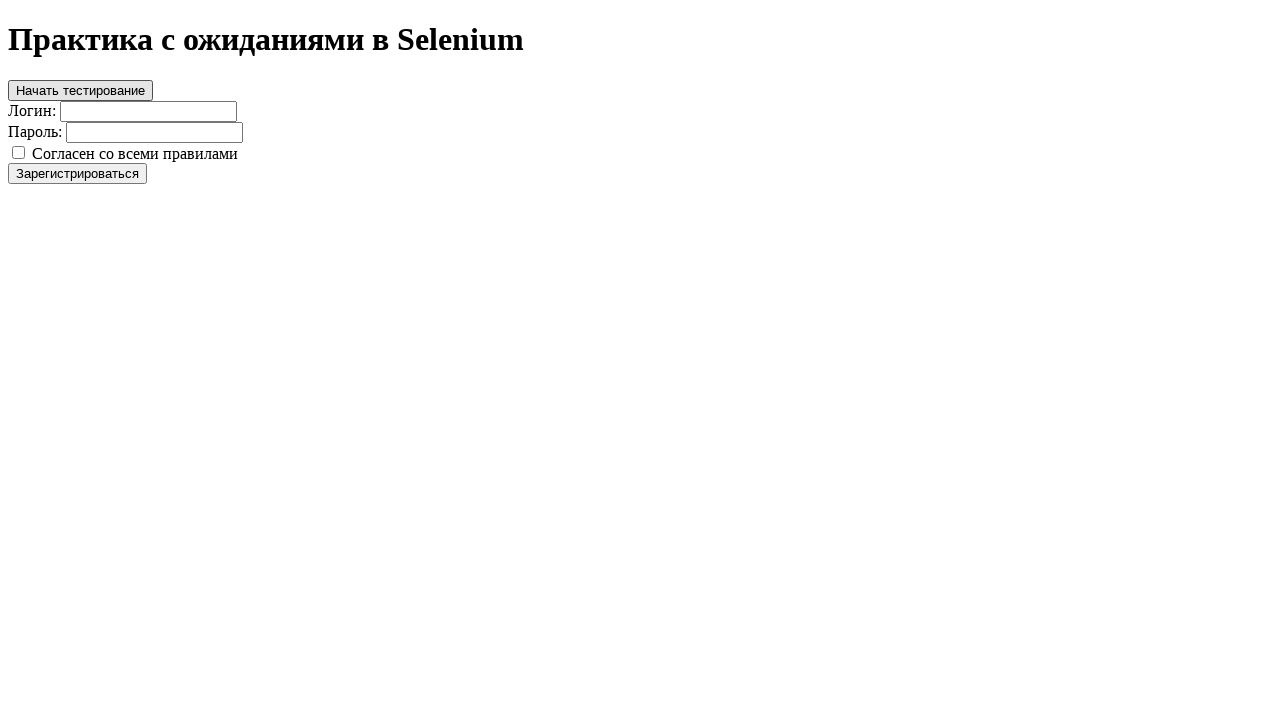

Filled login field with 'user_test_789' on #login
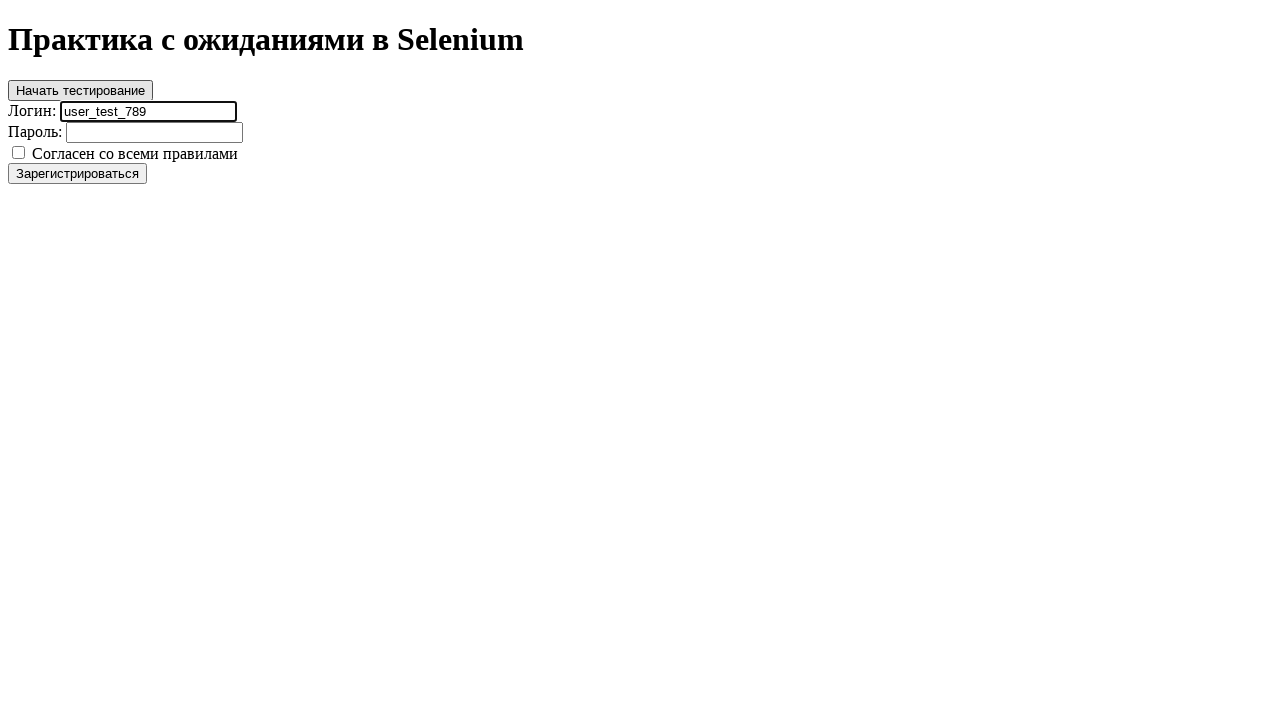

Filled password field with 'mypassword123' on #password
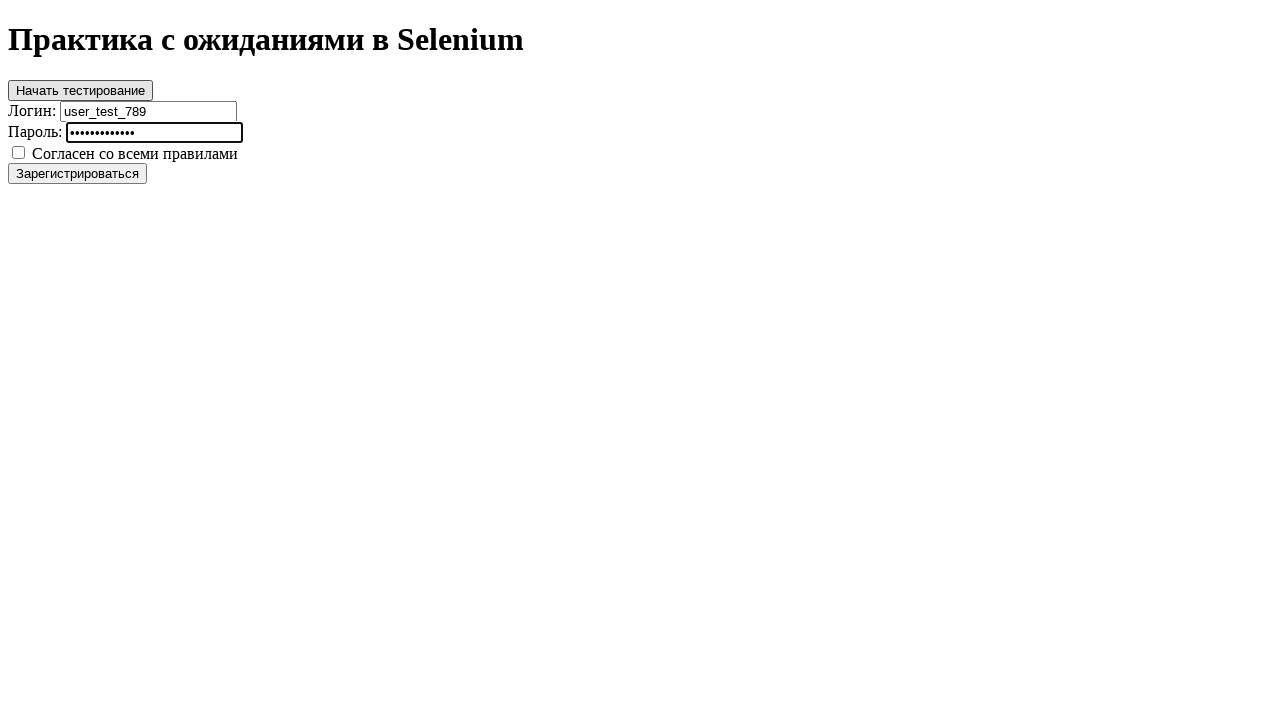

Checked the agreement checkbox at (18, 152) on #agree
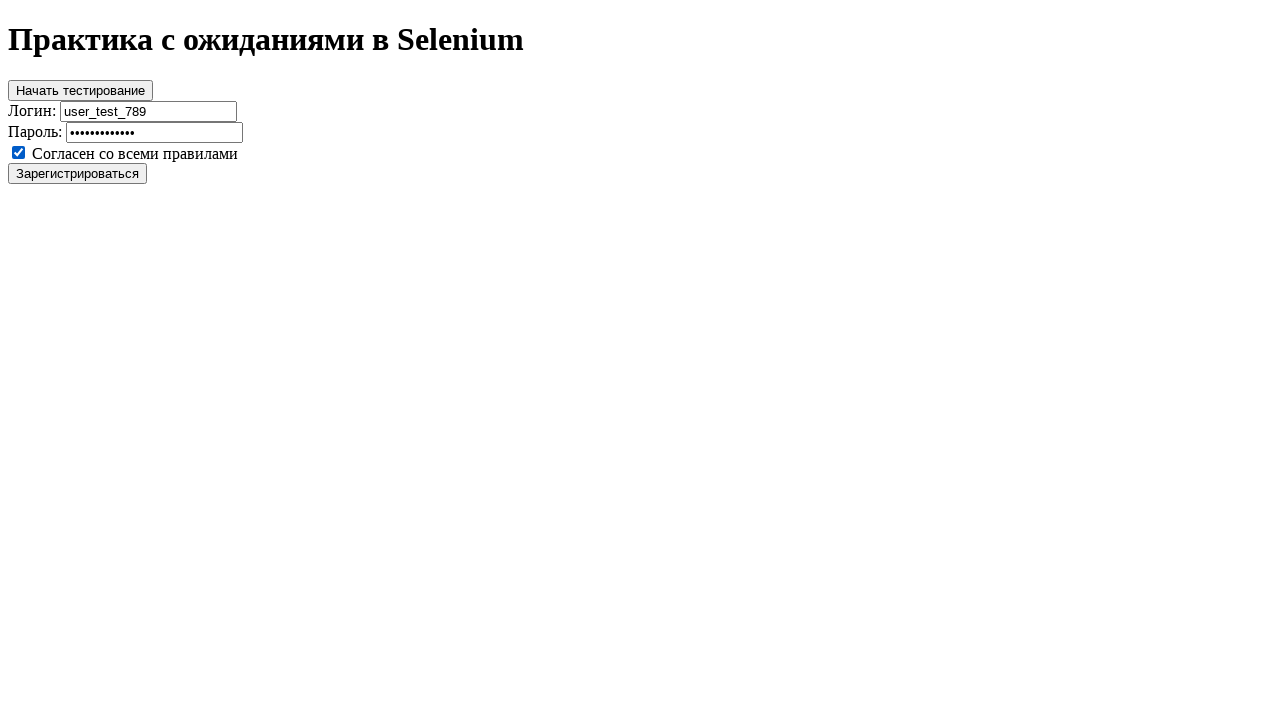

Clicked register button at (78, 173) on #register
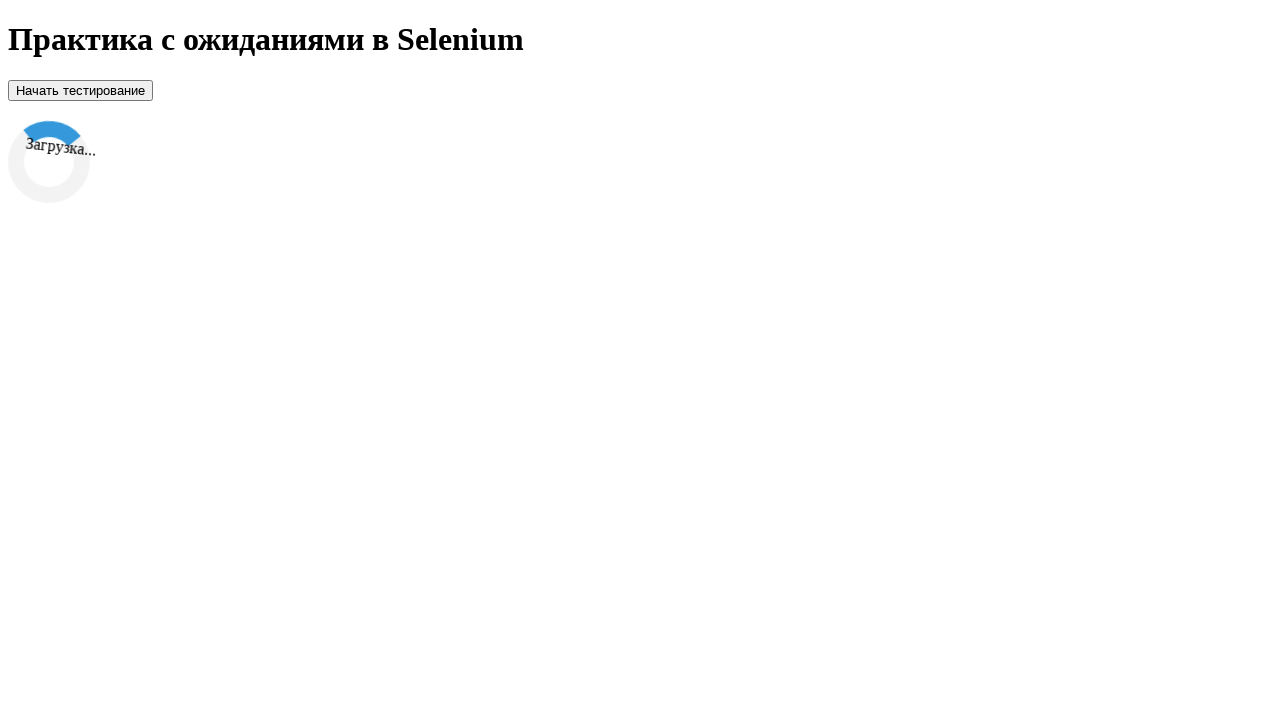

Success message appeared on registration form
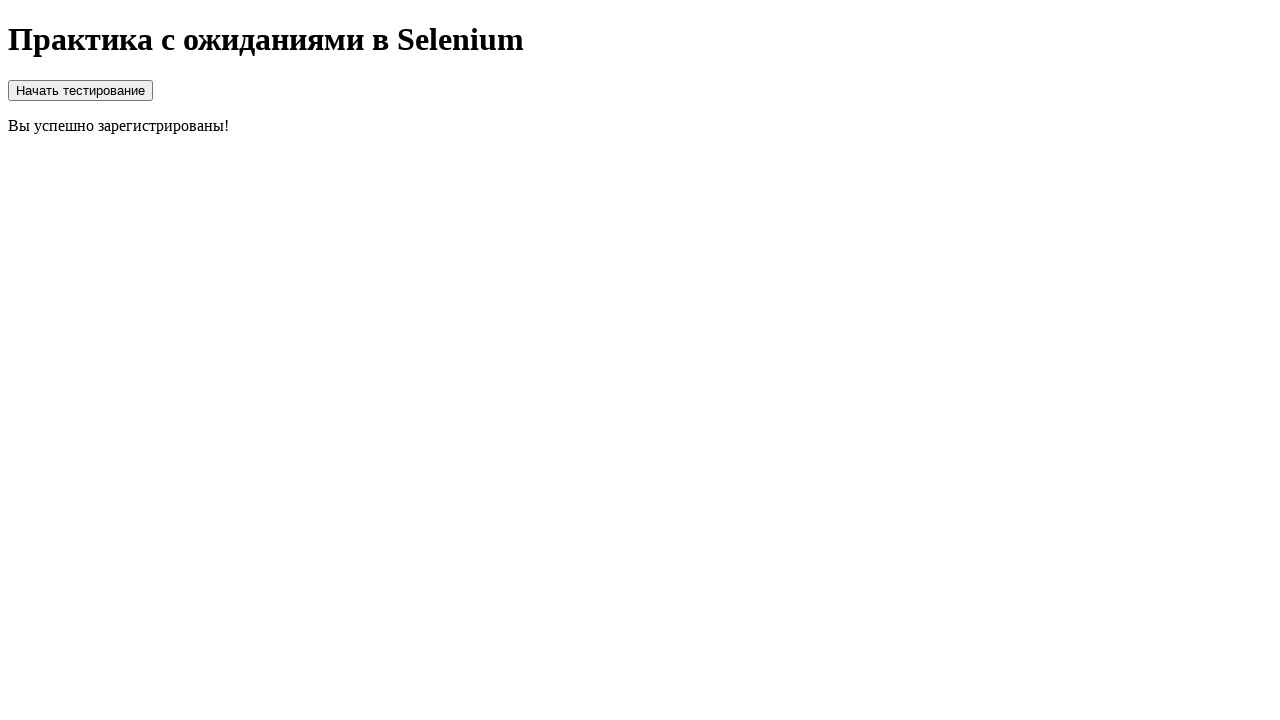

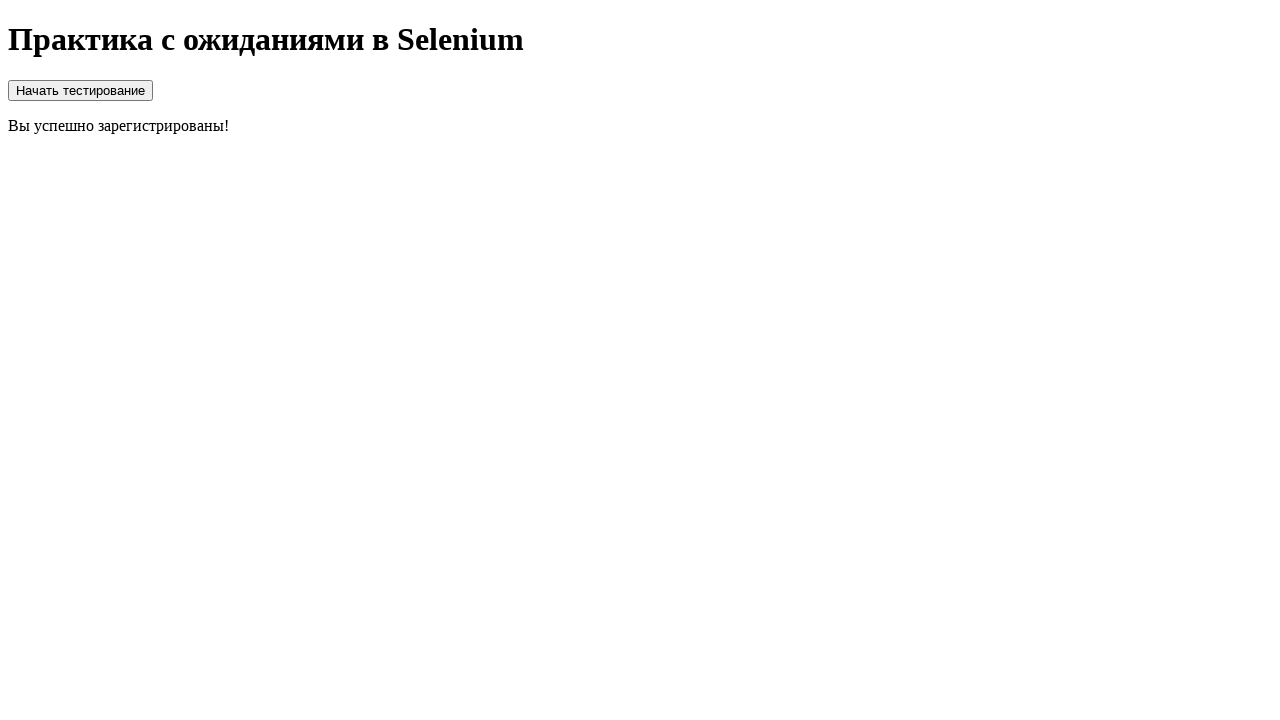